Tests multiple window handling by clicking a link that opens a new window, switching to it to verify content, then switching back to the parent window

Starting URL: https://the-internet.herokuapp.com/

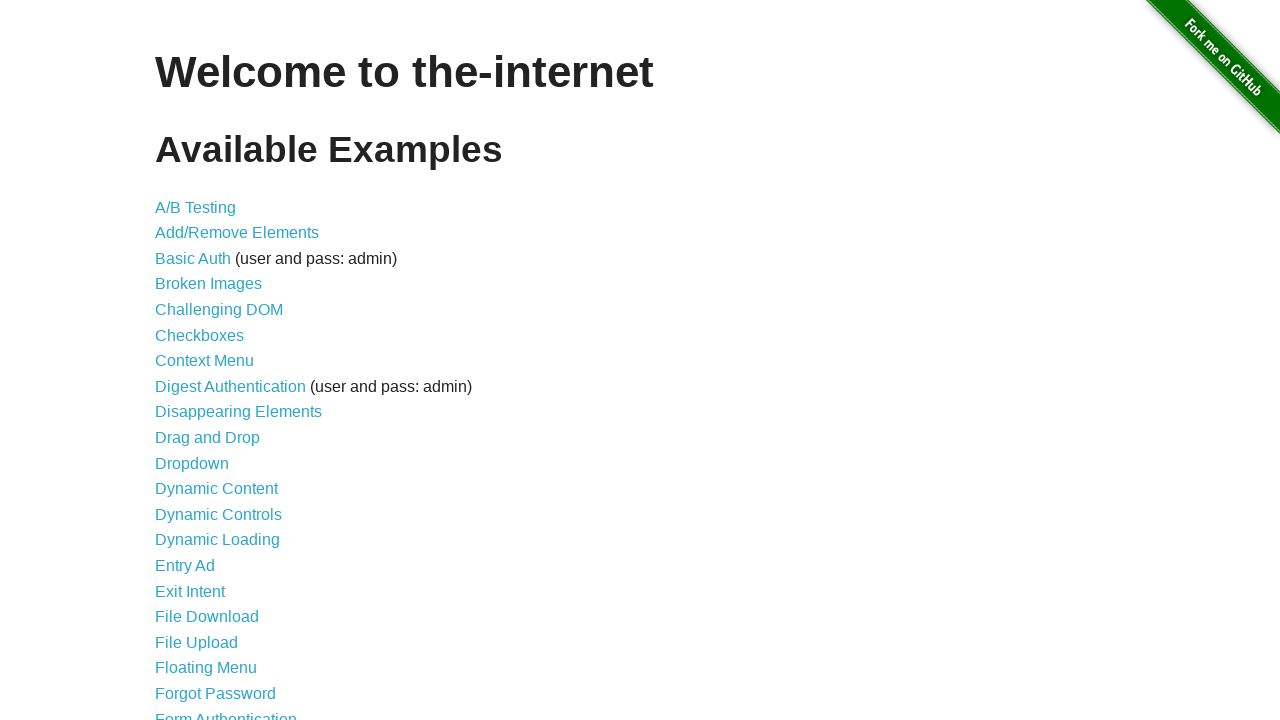

Clicked on 'Multiple Windows' link at (218, 369) on xpath=//a[contains(text(),'Multiple Windows')]
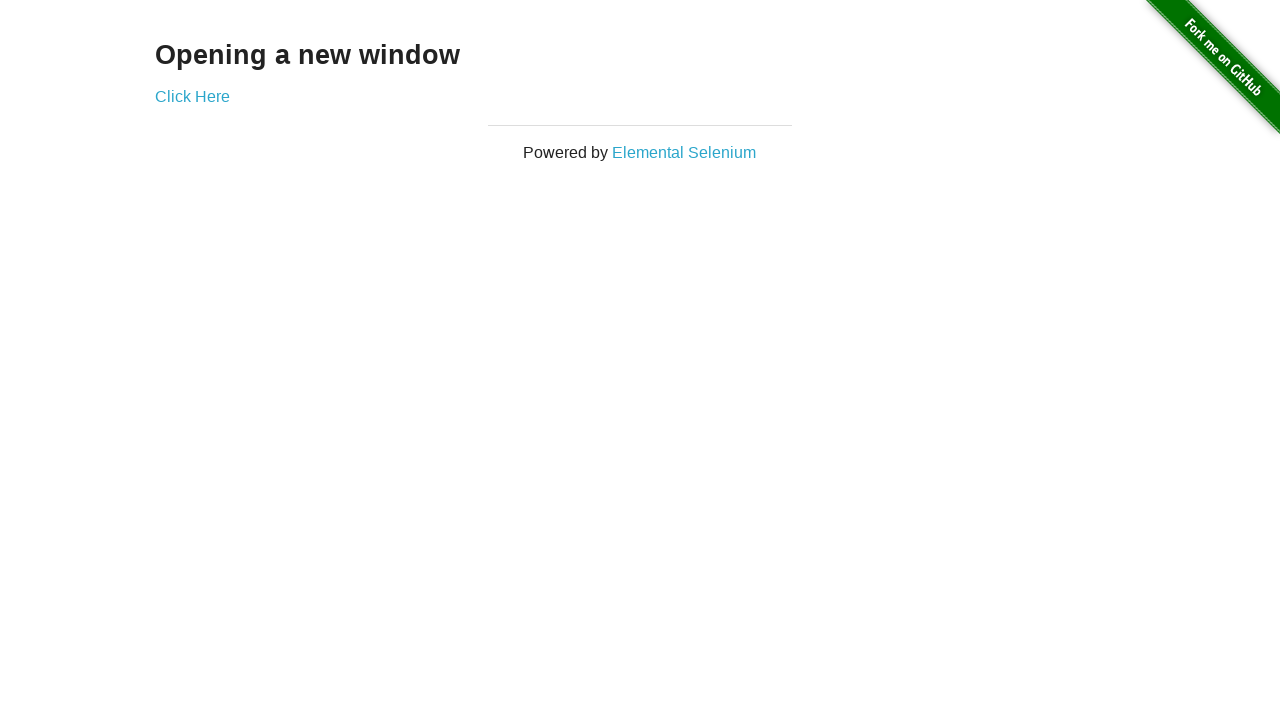

Clicked 'Click Here' link to open new window at (192, 96) on xpath=//a[contains(text(),'Click Here')]
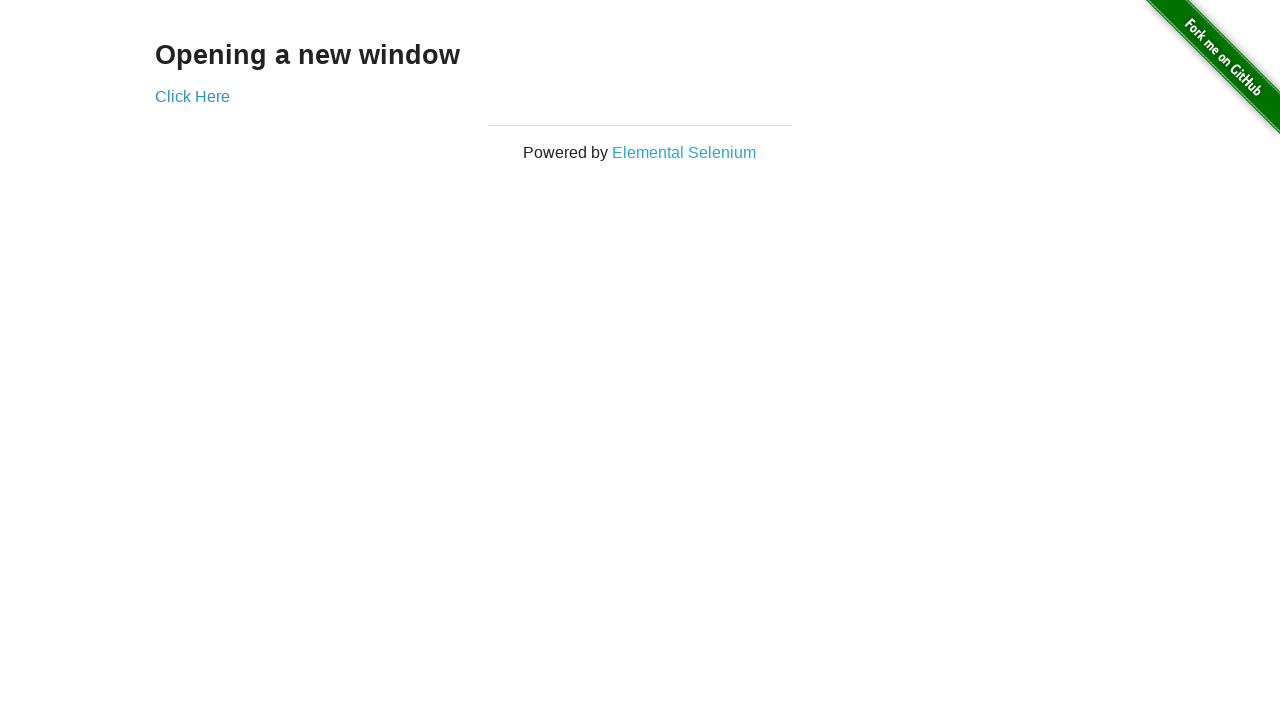

New window opened and captured
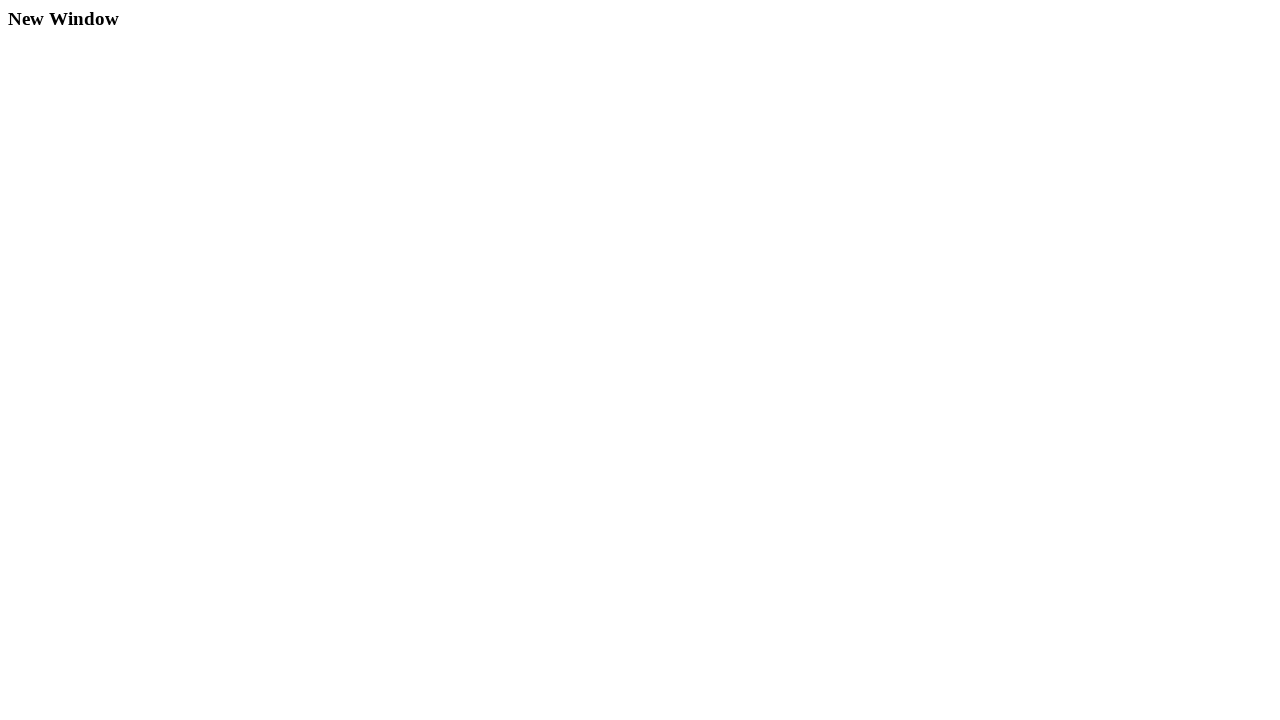

Retrieved text from new window: '
  New Window
'
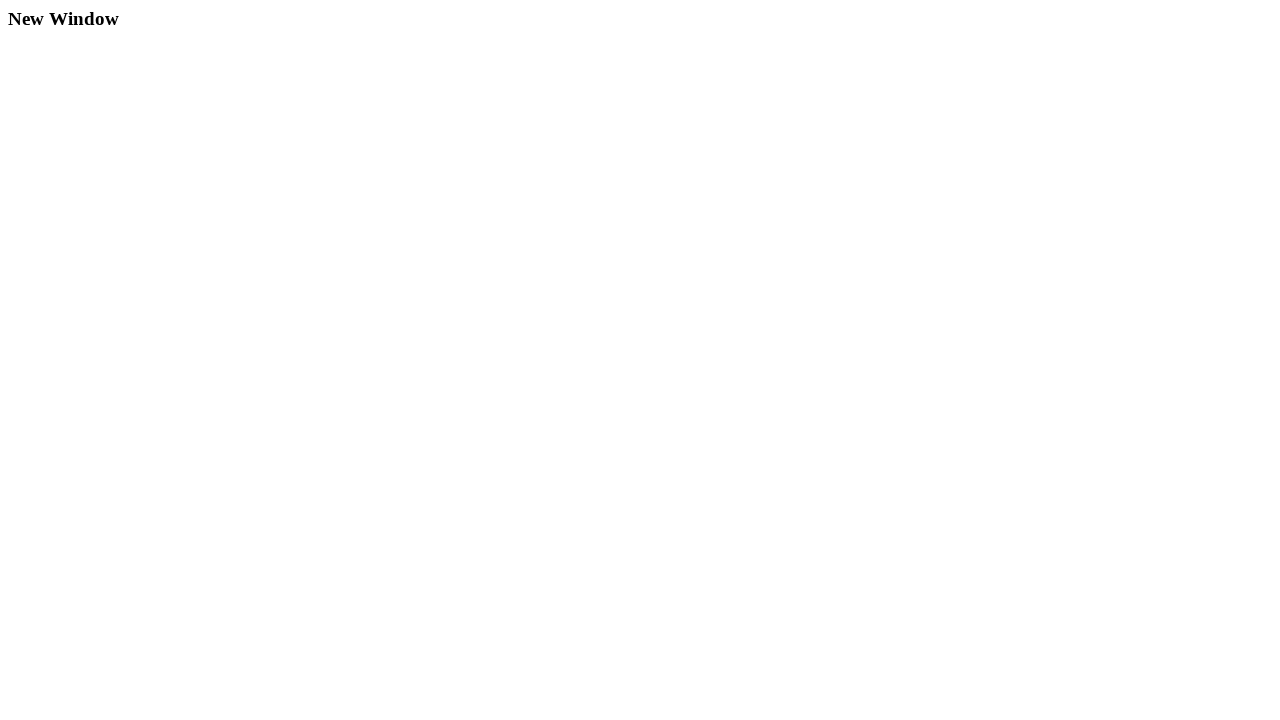

Retrieved parent window title: 'The Internet'
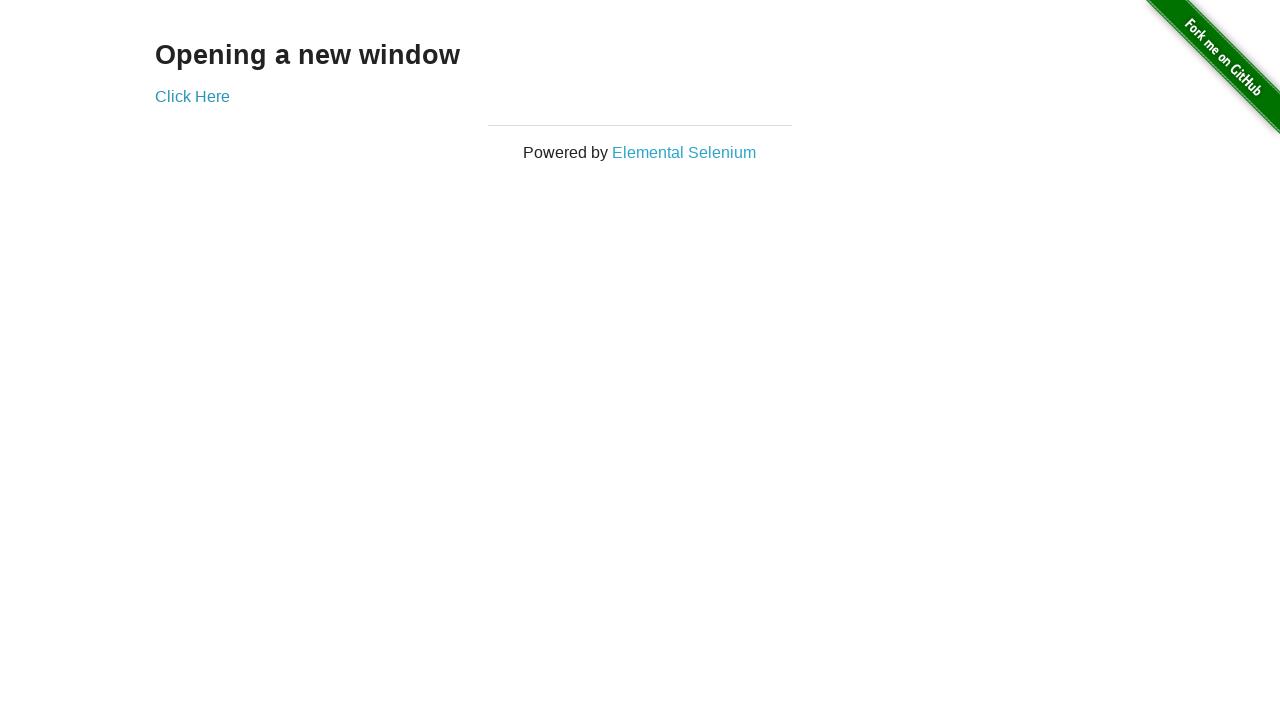

Closed the new window
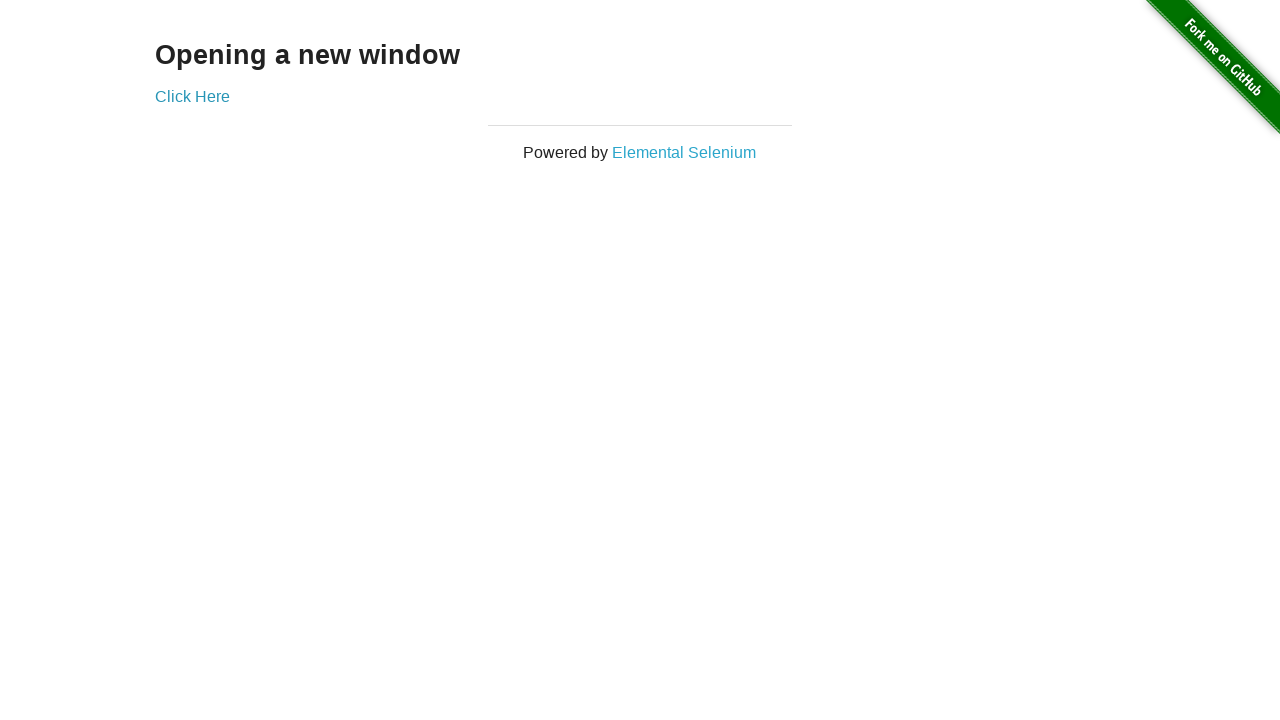

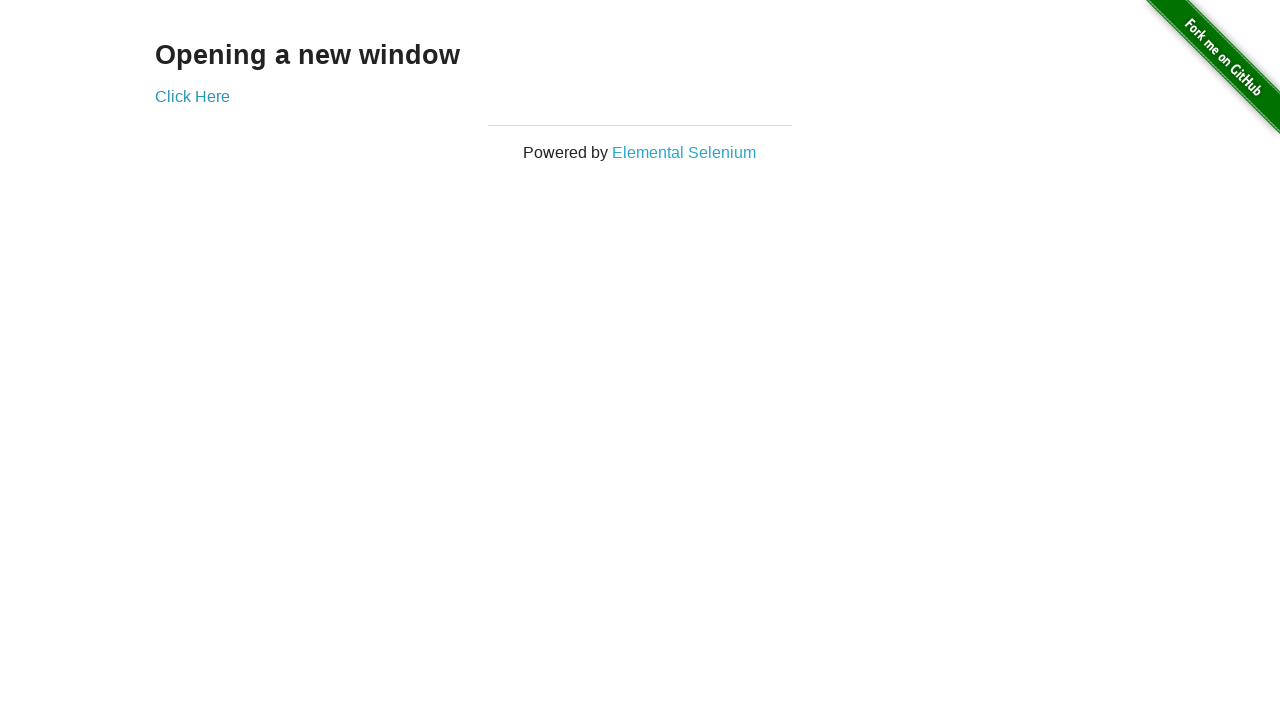